Tests dropdown selection functionality on OrangeHRM trial signup form by selecting country values using different methods

Starting URL: https://www.orangehrm.com/30-day-free-trial/

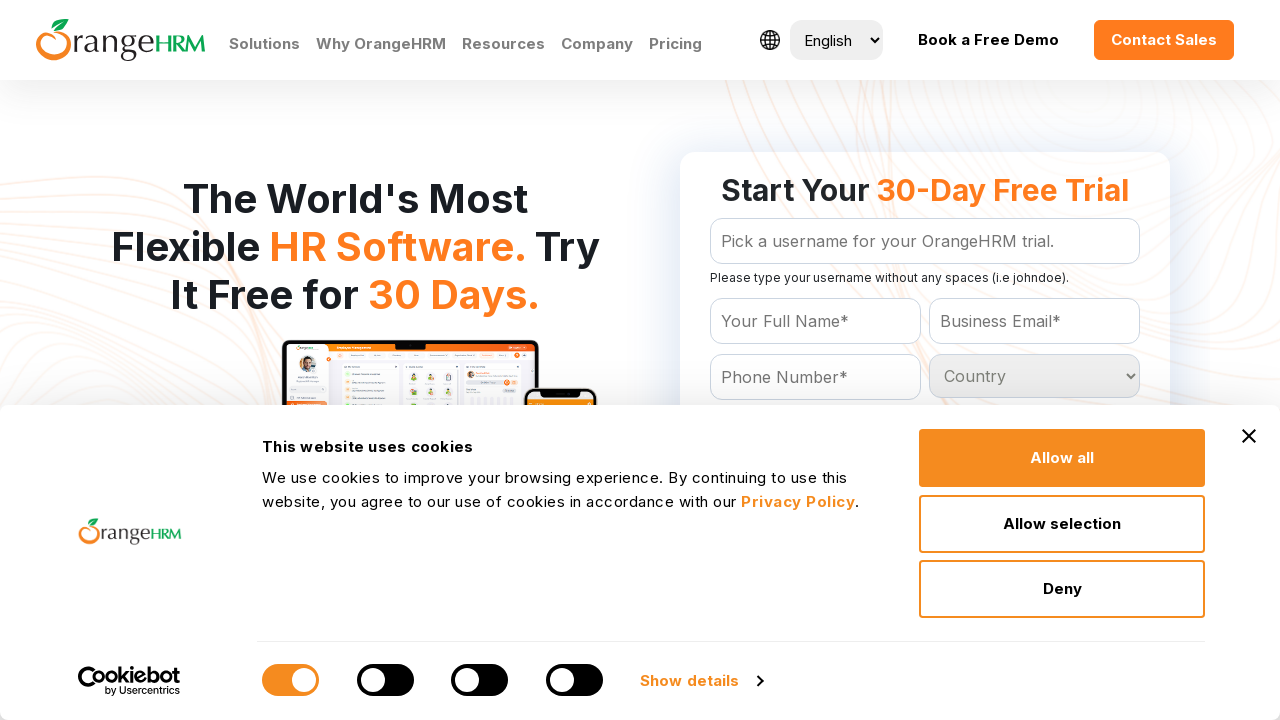

Located country dropdown element on OrangeHRM signup form
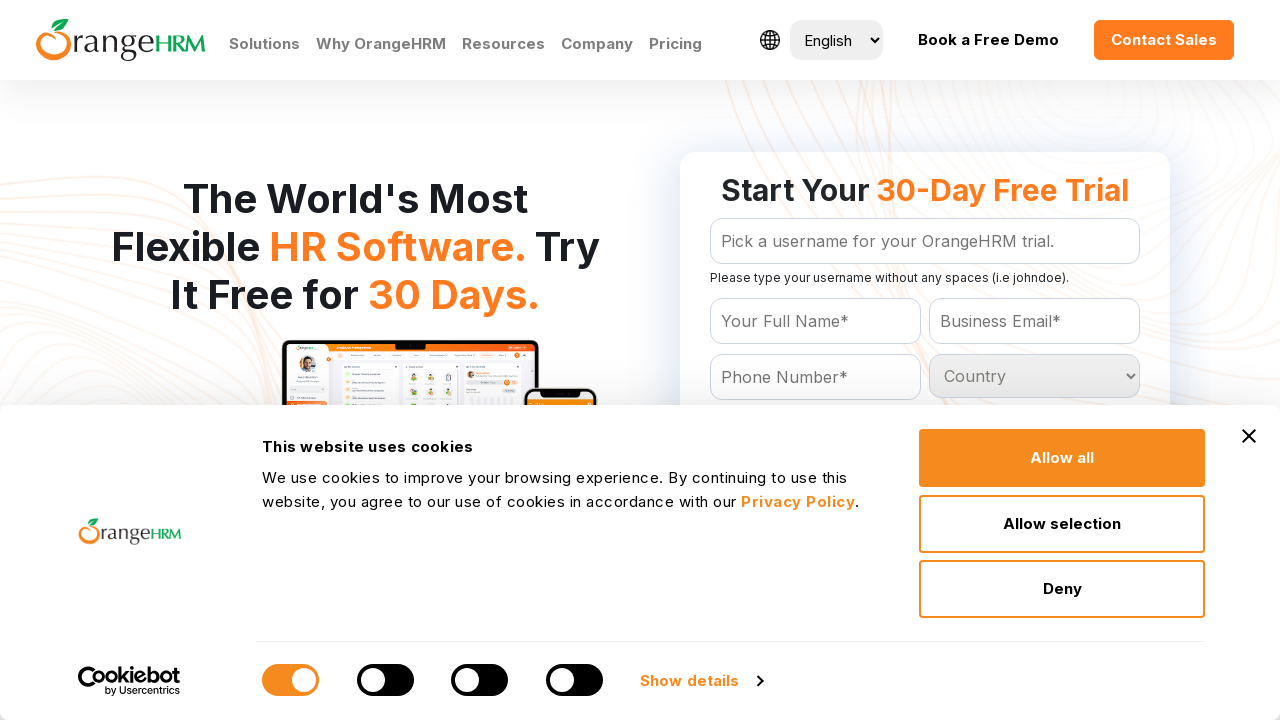

Selected 6th country option using index 5 from dropdown on #Form_getForm_Country
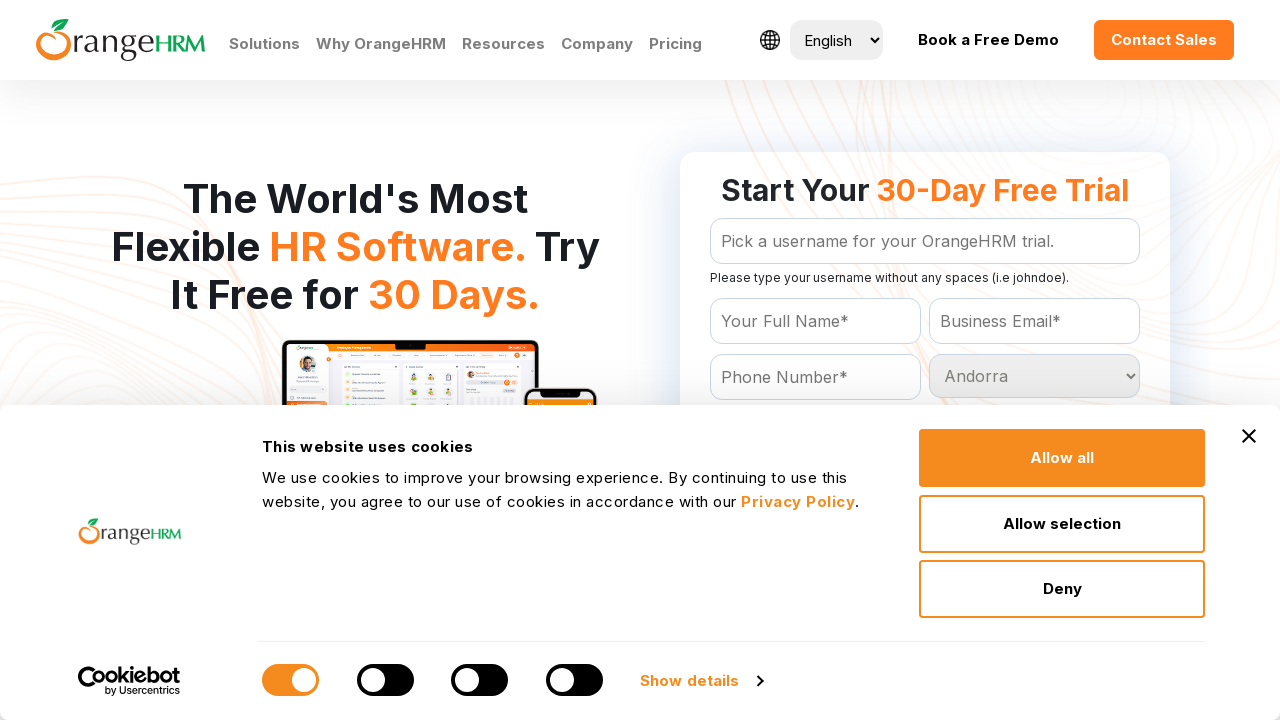

Selected 'India' from country dropdown by value on #Form_getForm_Country
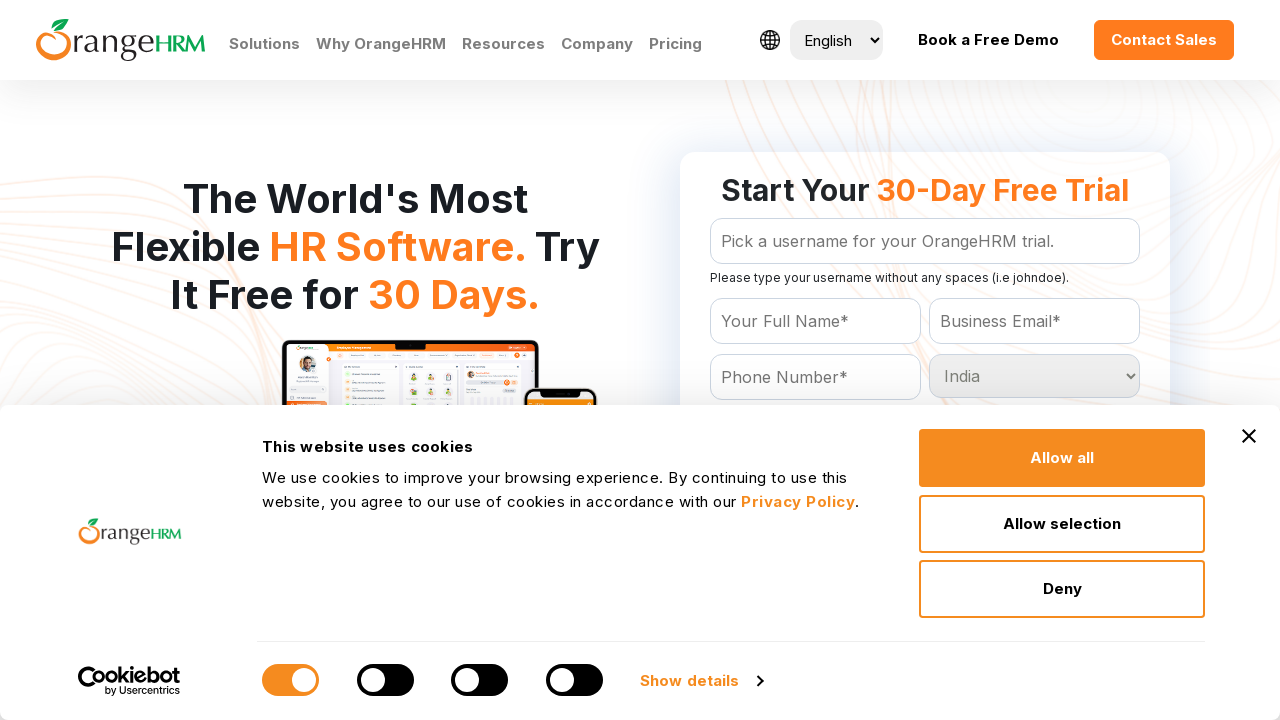

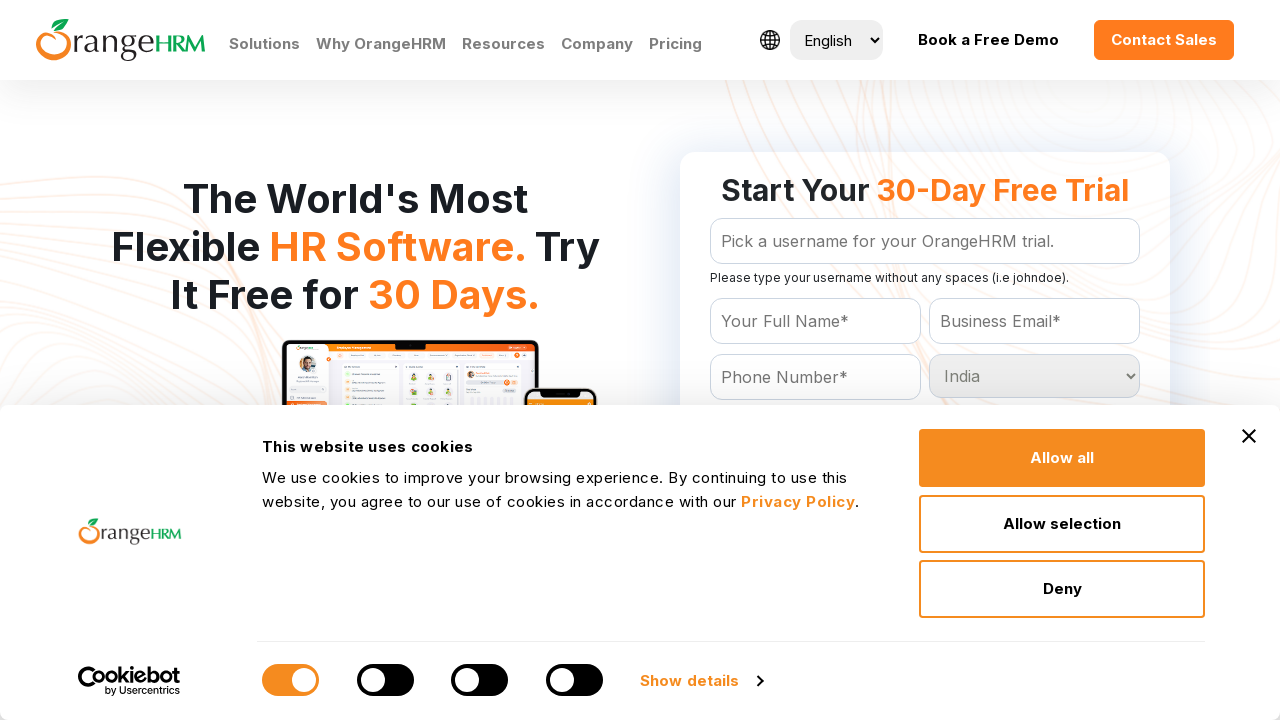